Tests mouse hover functionality by hovering over an "Automation Tools" dropdown button and clicking on the "Appium" menu item that appears.

Starting URL: http://seleniumpractise.blogspot.com/2016/08/how-to-perform-mouse-hover-in-selenium.html

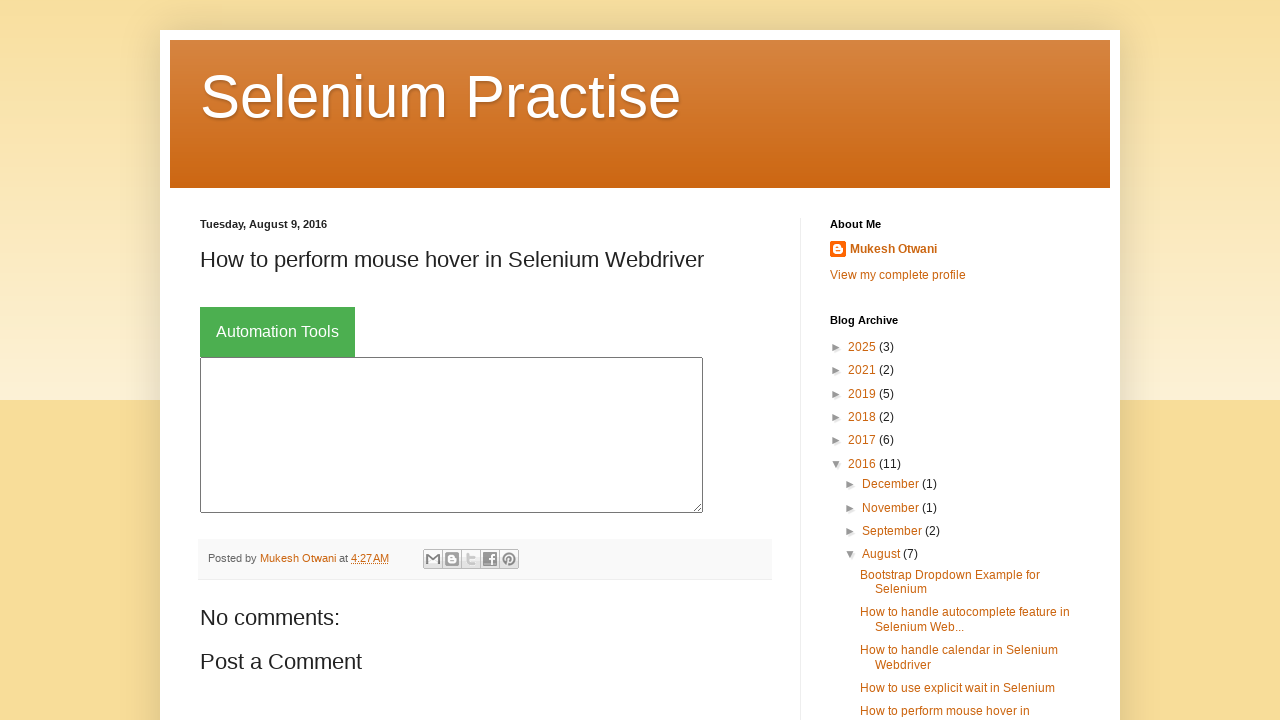

Located the 'Automation Tools' dropdown button
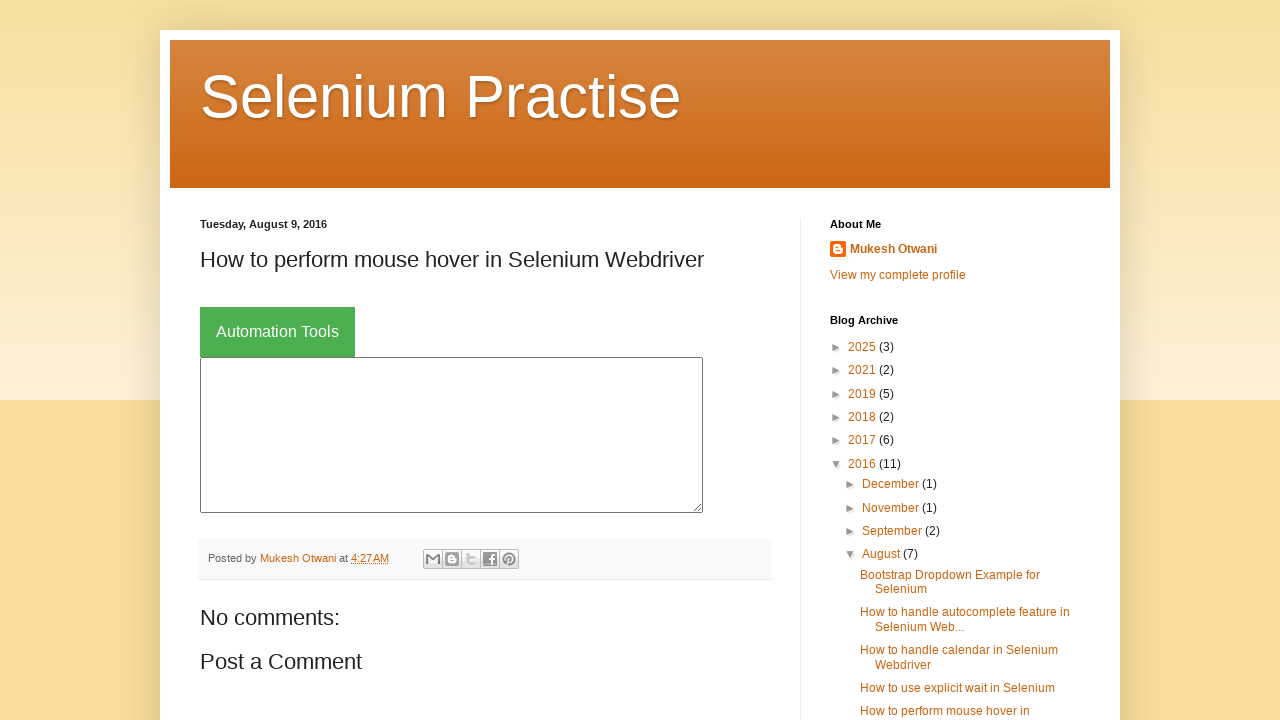

Hovered over 'Automation Tools' button to reveal dropdown menu at (278, 332) on xpath=//button[contains(normalize-space(),'Automation Tools')]
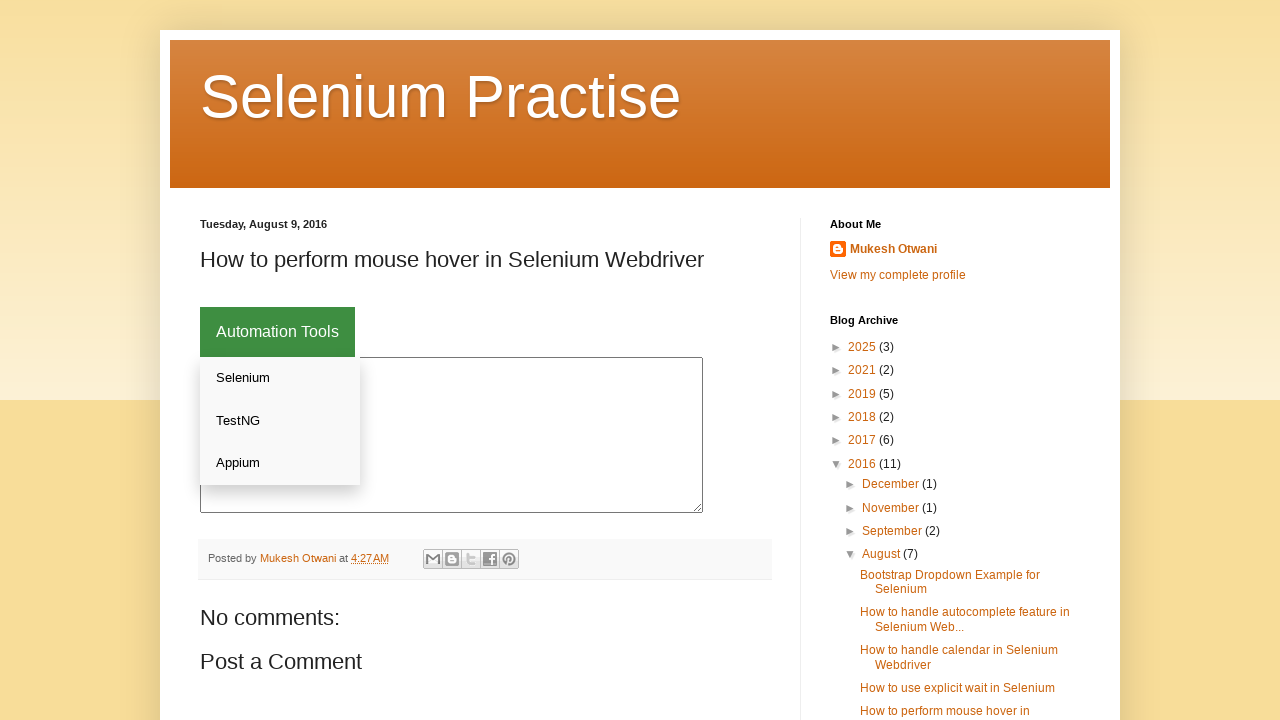

Clicked on 'Appium' menu item from the dropdown at (280, 463) on xpath=//a[text()='Appium']
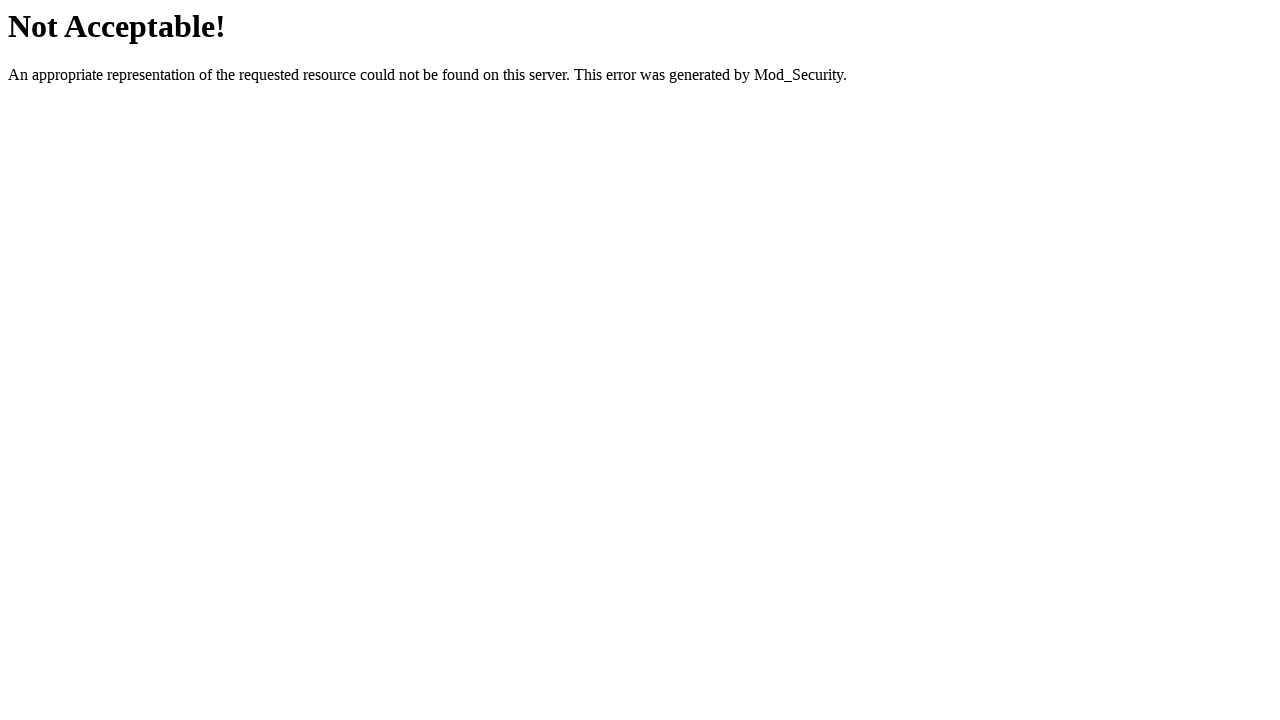

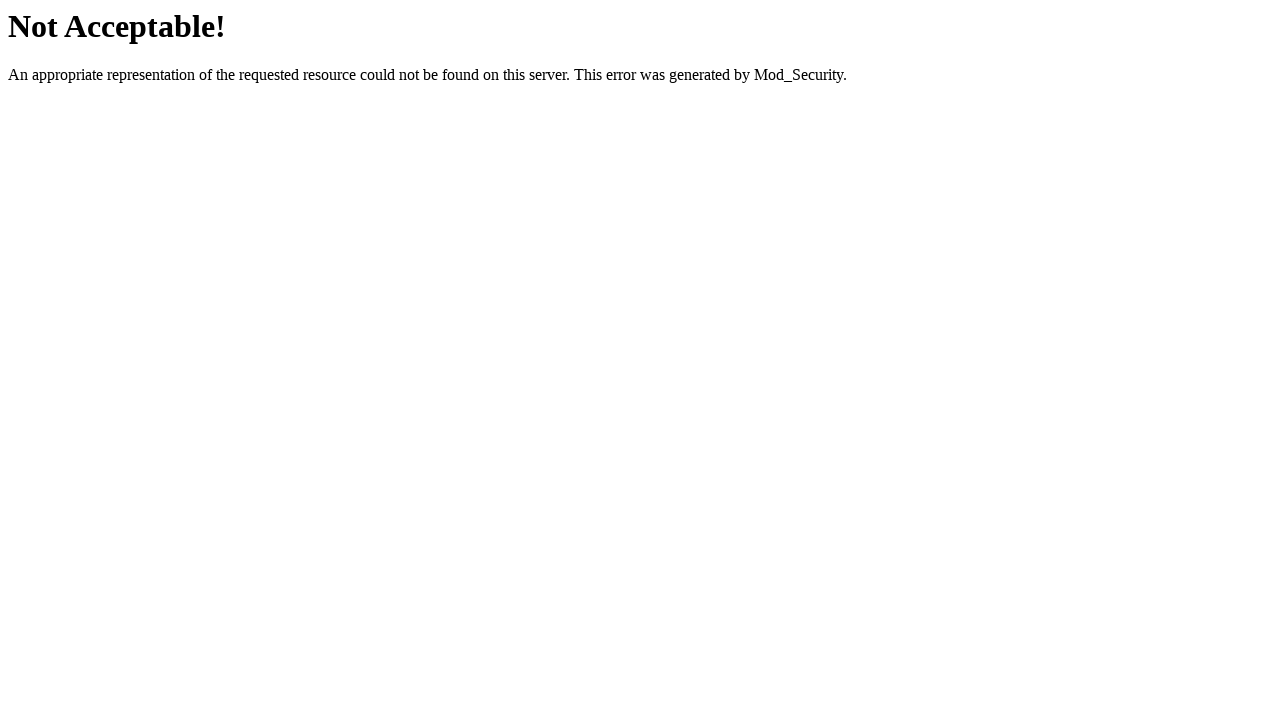